Tests mouse hover functionality by hovering over user avatar images on the hovers demo page to reveal hidden content

Starting URL: https://the-internet.herokuapp.com/hovers

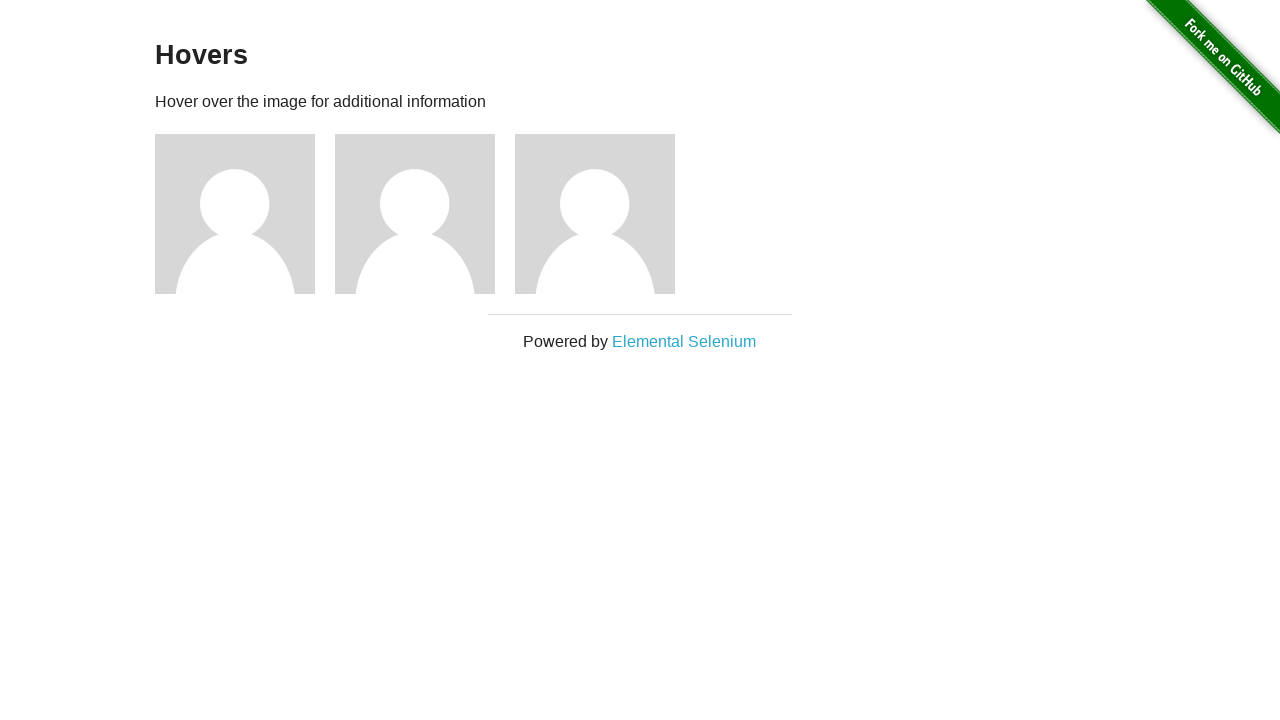

Navigated to hovers demo page
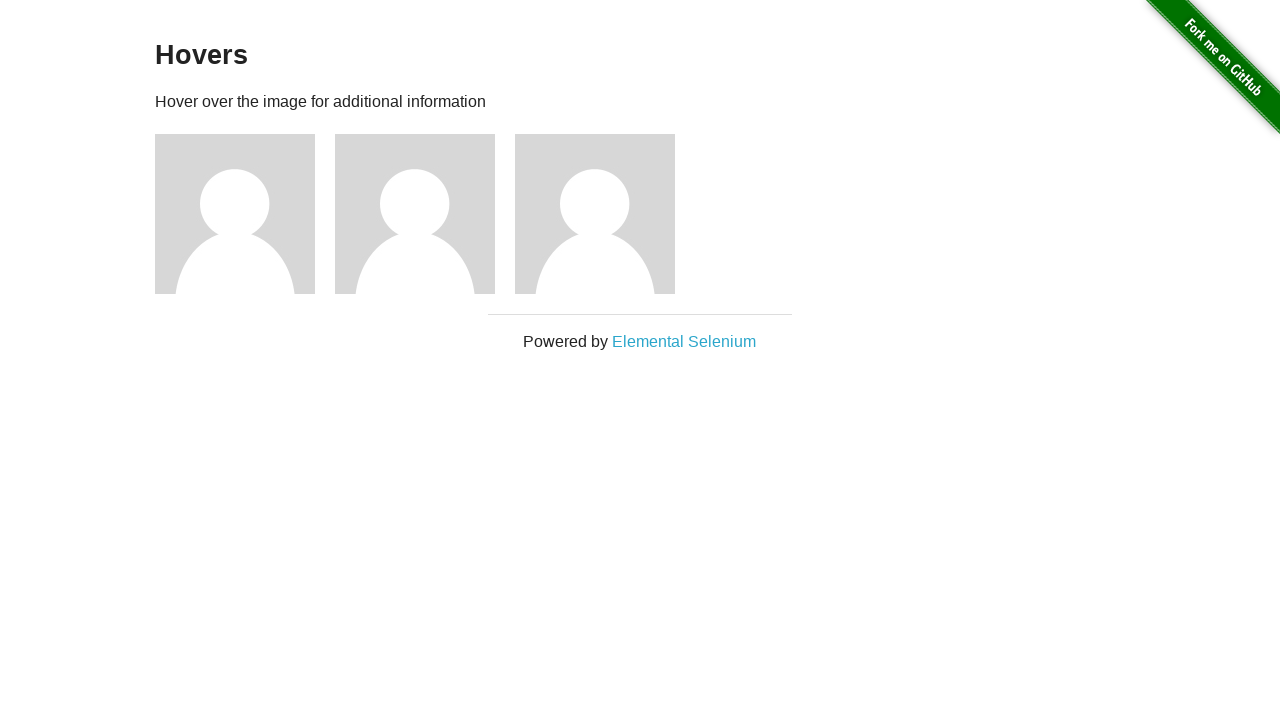

Located first user avatar image
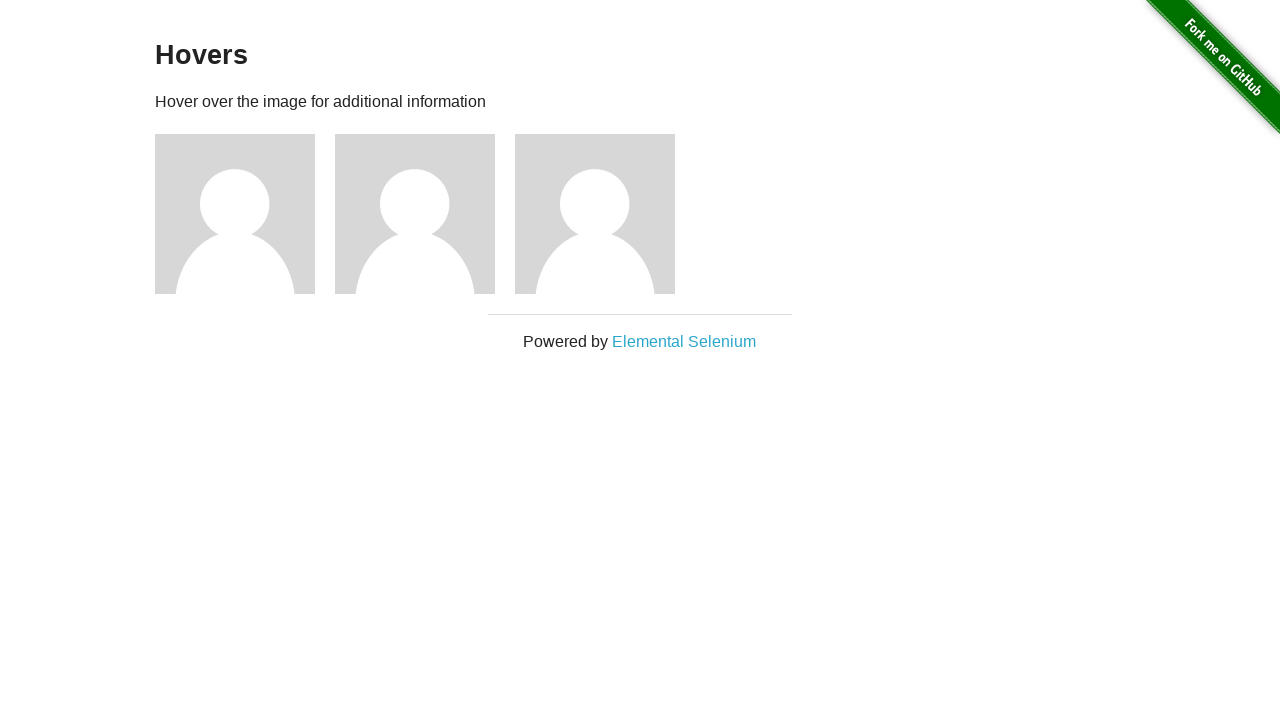

Hovered over first avatar to reveal hidden content at (245, 214) on div.figure >> nth=0
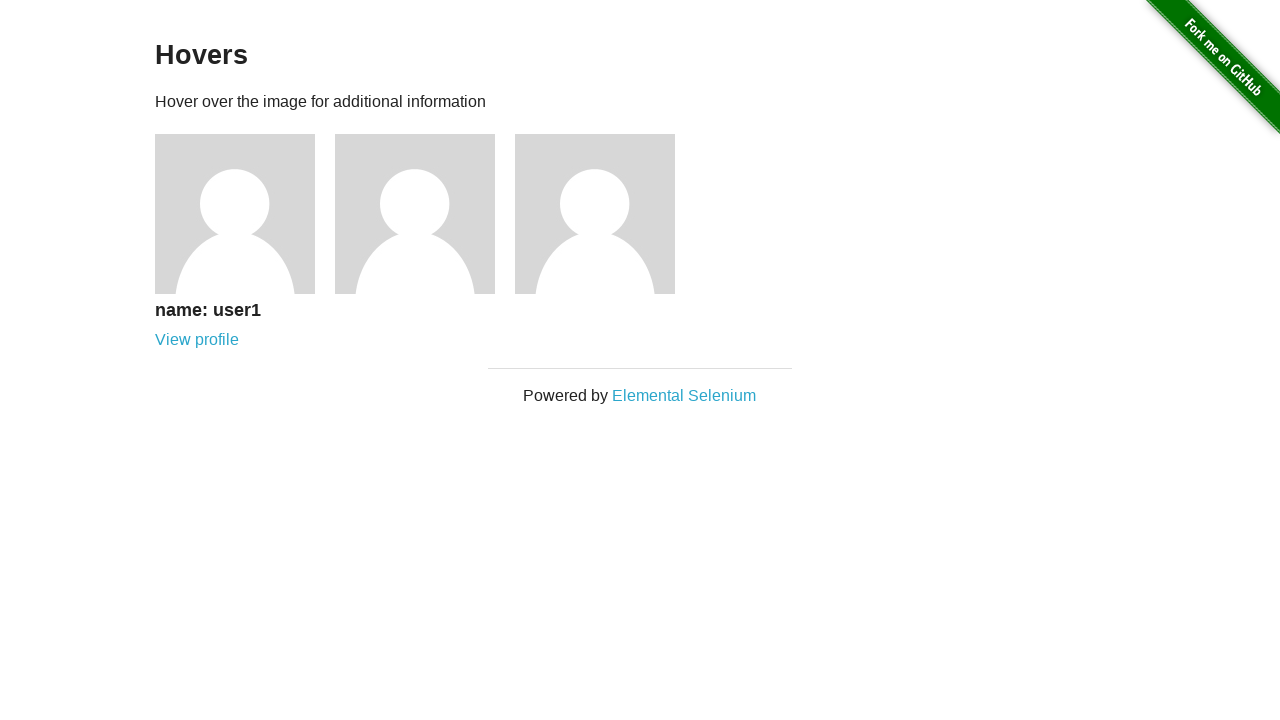

Hidden figcaption content appeared after hover
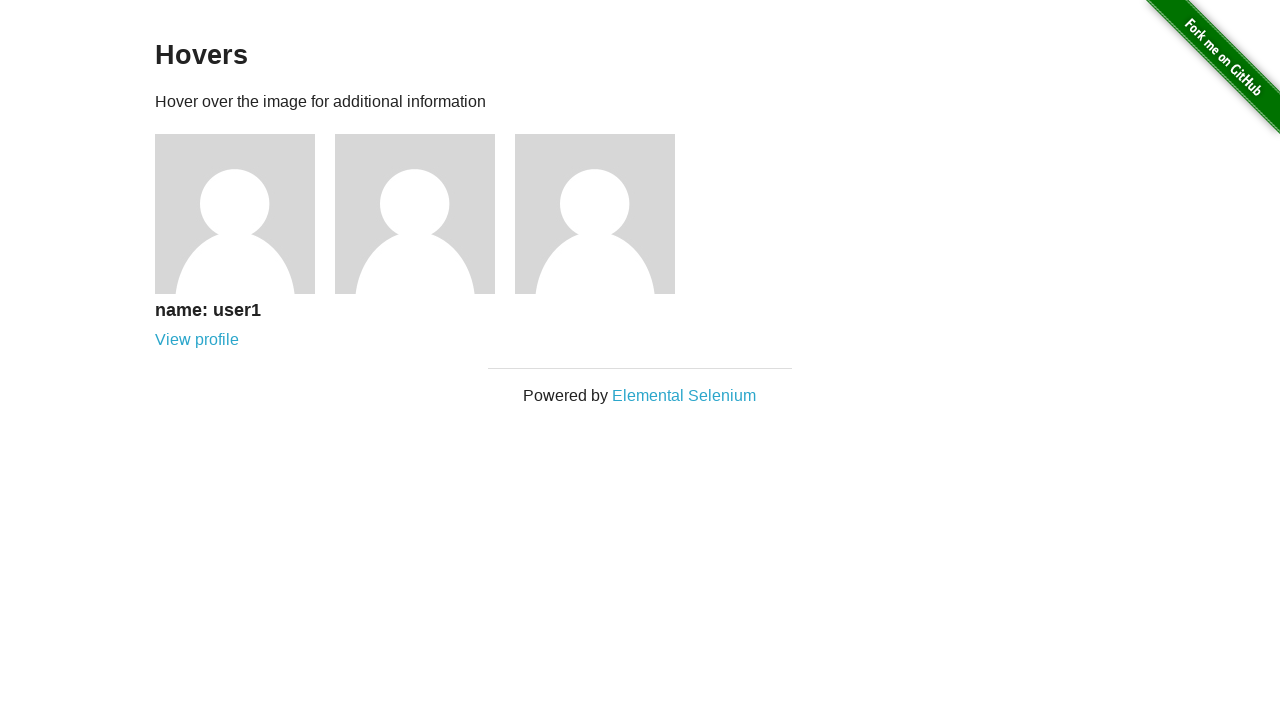

Located second user avatar image
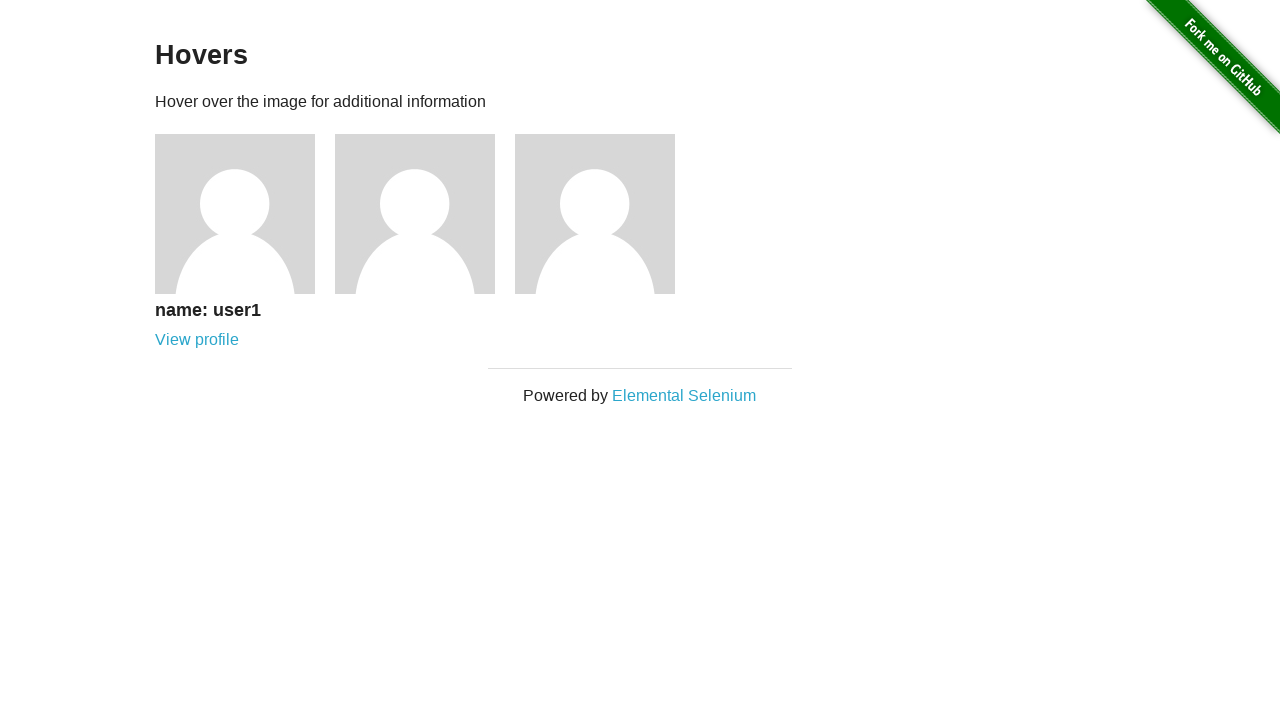

Hovered over second avatar to reveal hidden content at (425, 214) on div.figure >> nth=1
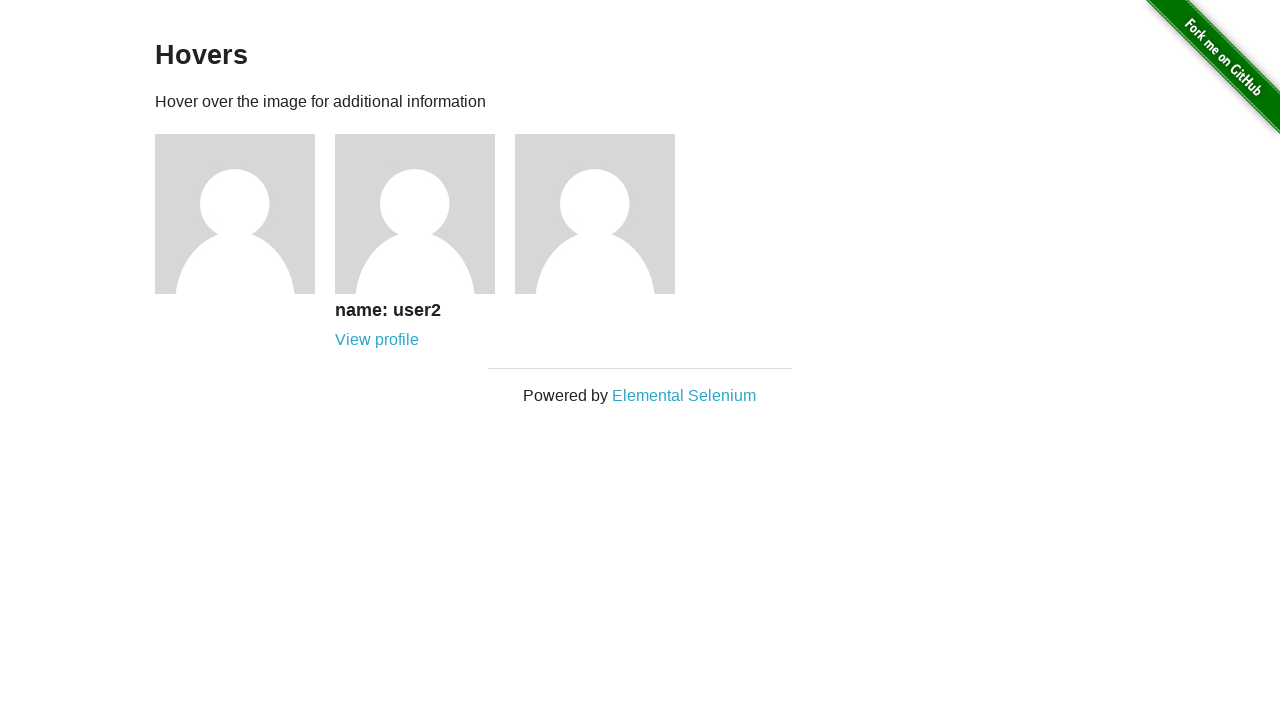

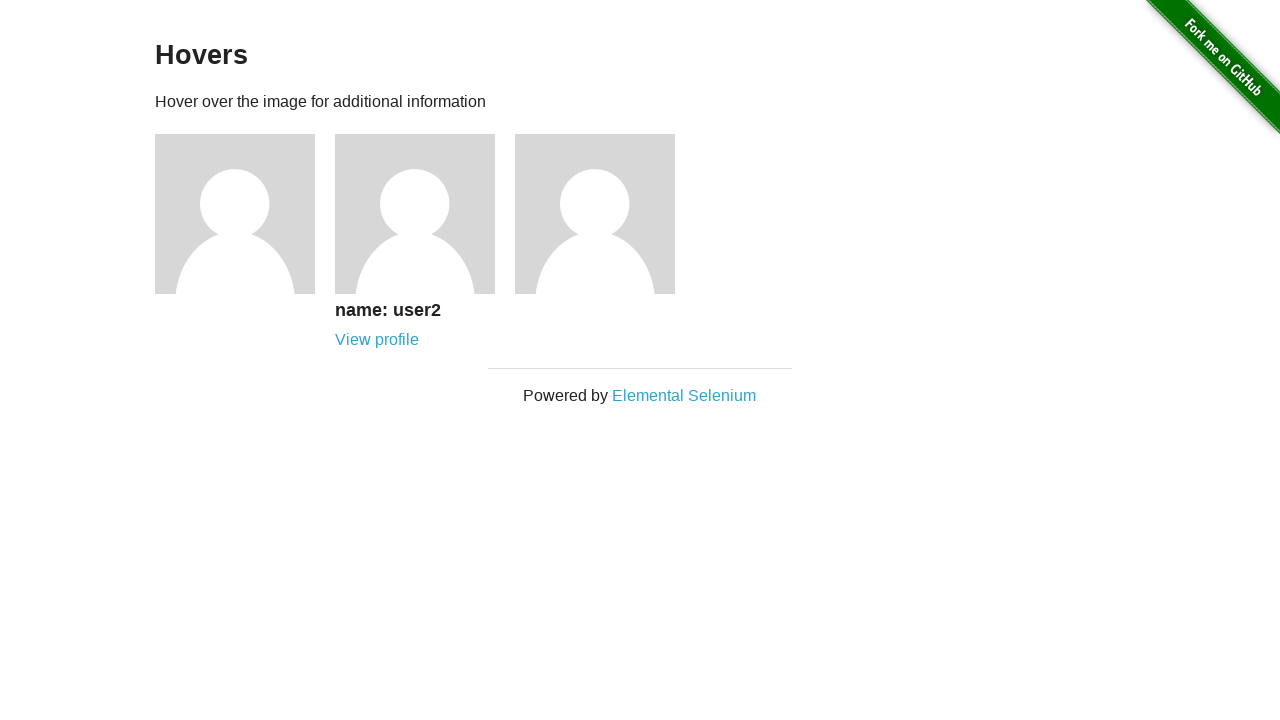